Navigates to Joom.com homepage to verify the page loads successfully

Starting URL: https://joom.com/en

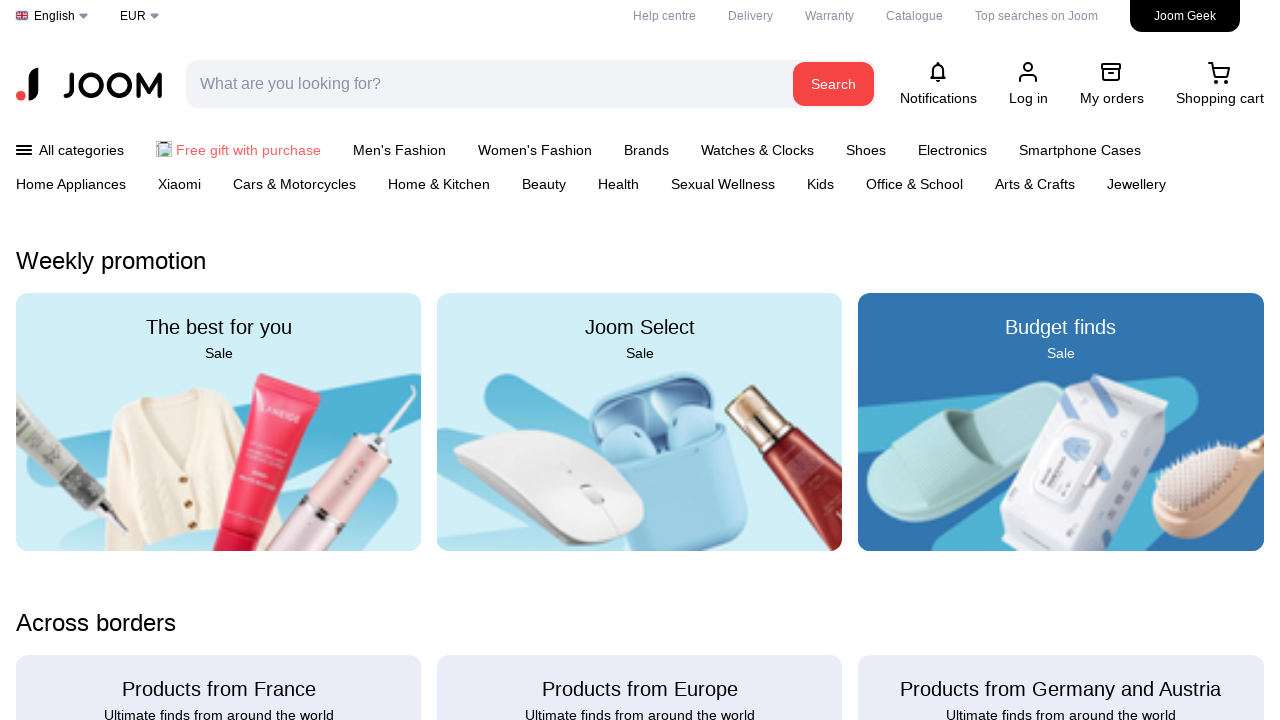

Navigated to Joom.com homepage
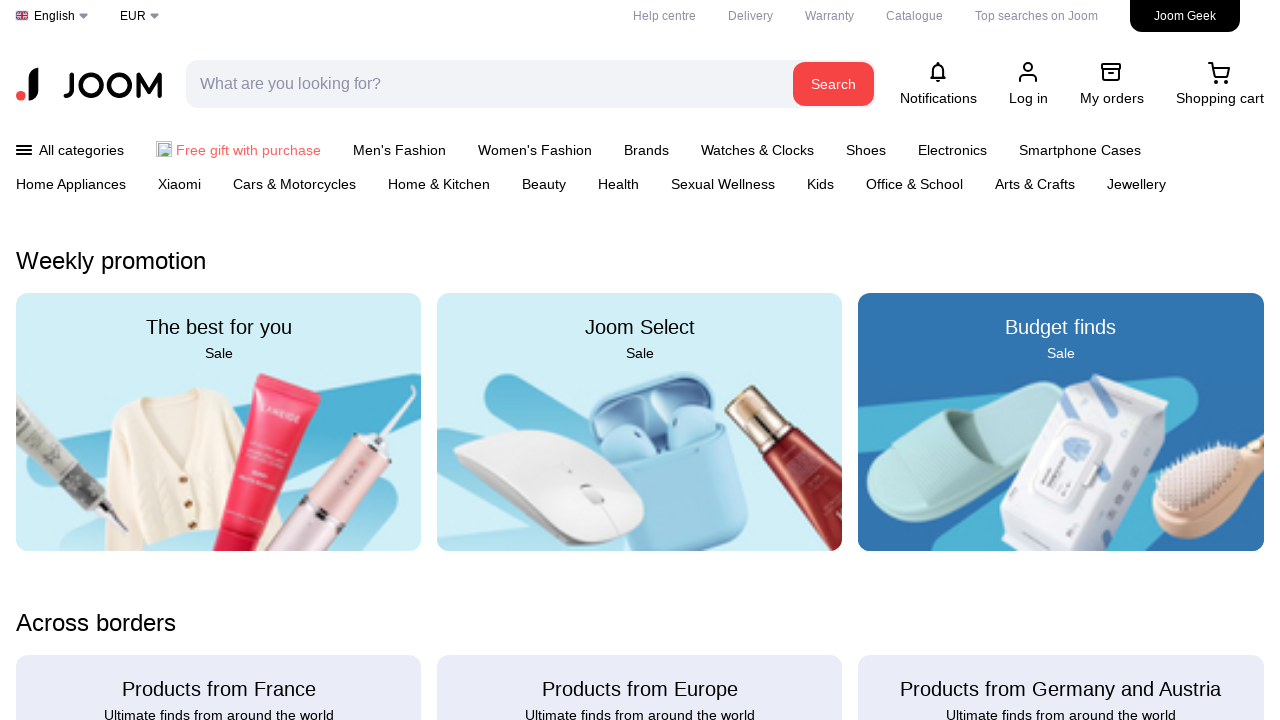

Waited for page to load completely
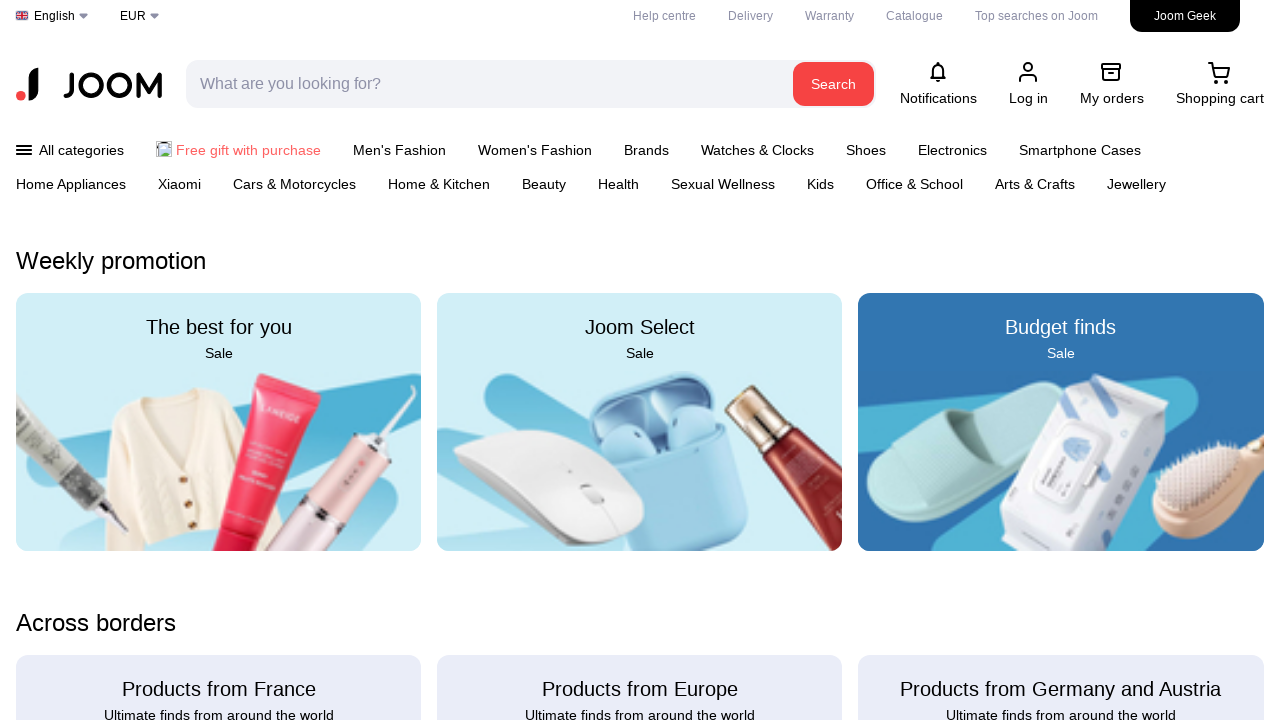

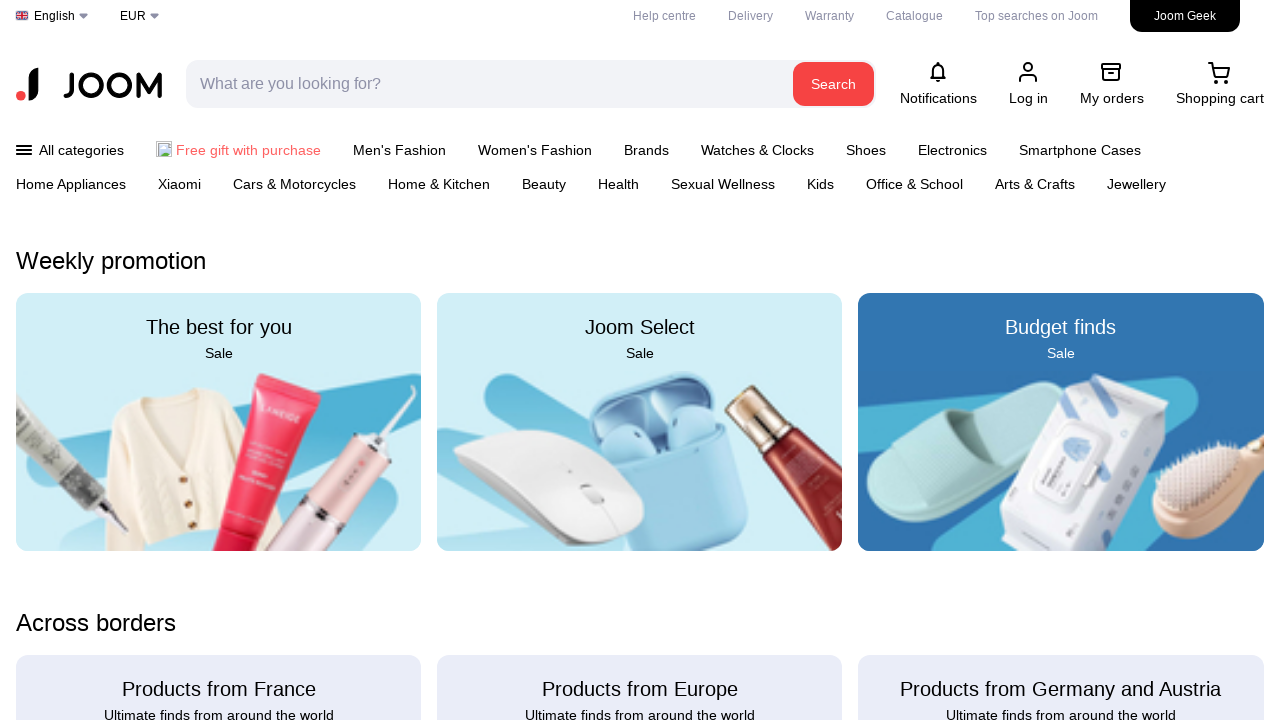